Tests nested iframe interaction by filling a text field in an outer frame and clicking an element within an inner iframe on a frames demo page.

Starting URL: https://ui.vision/demo/webtest/frames/

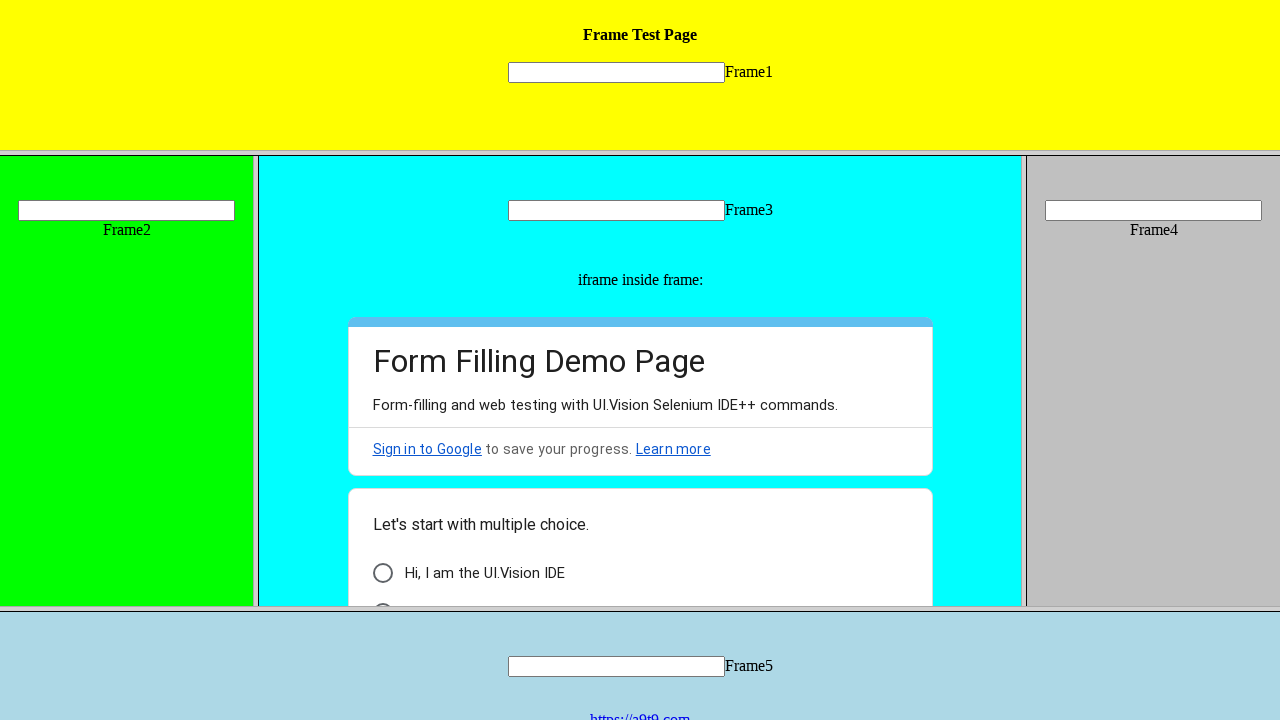

Located outer frame by URL (frame_3.html)
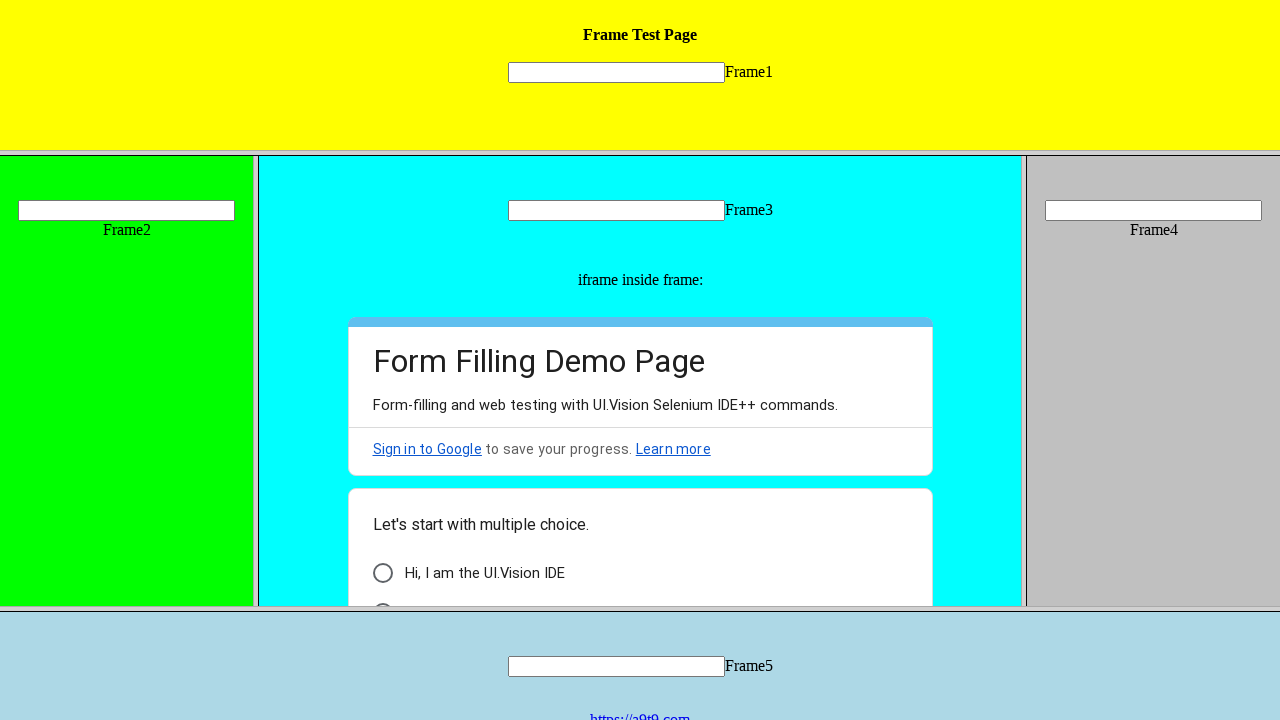

Filled text field in outer frame with 'Thanuj' on [name='mytext3']
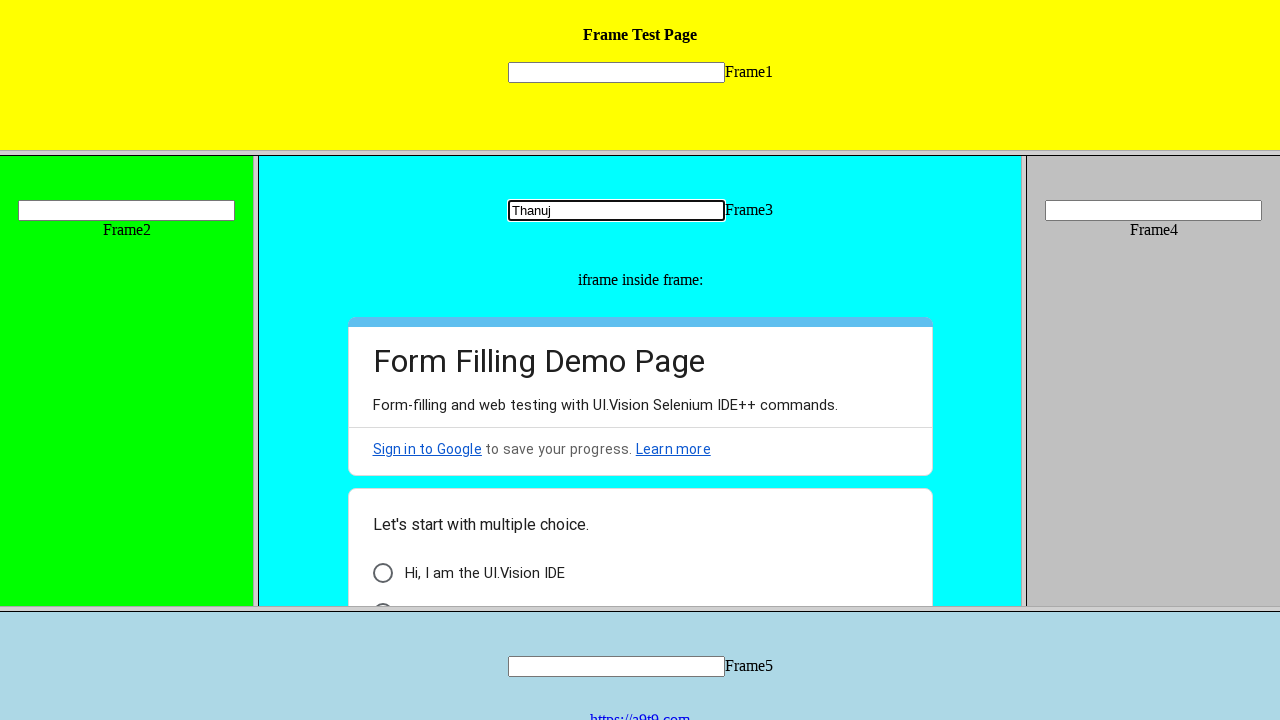

Located inner frame within outer frame
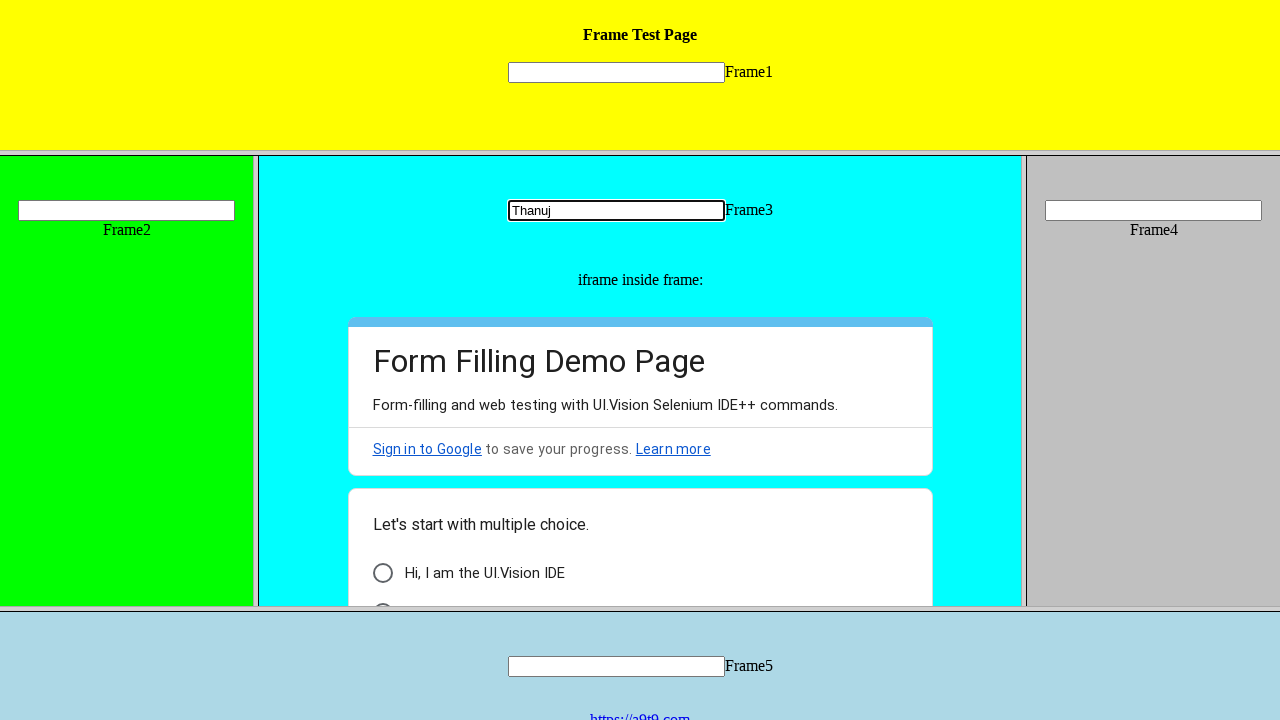

Waited 2000ms for inner frame content to load
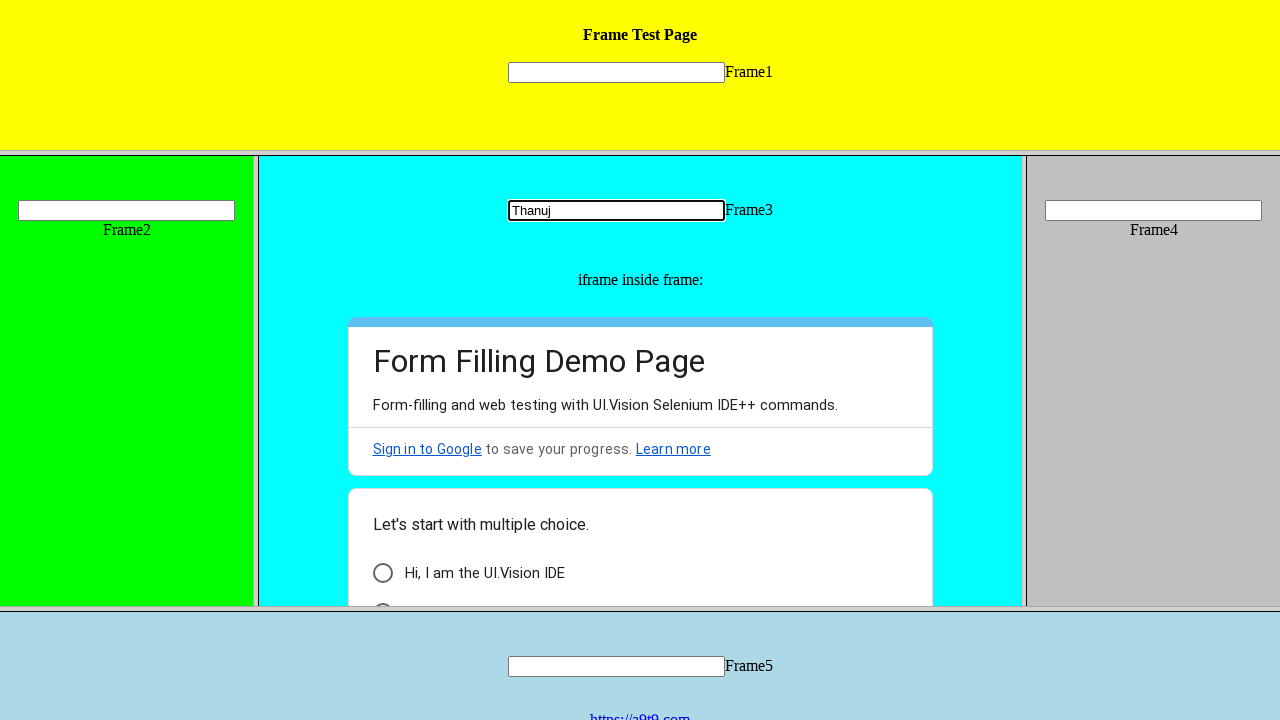

Clicked 'Web Testing' span element in inner frame at (446, 480) on xpath=//iframe >> internal:control=enter-frame >> xpath=//span[text()='Web Testi
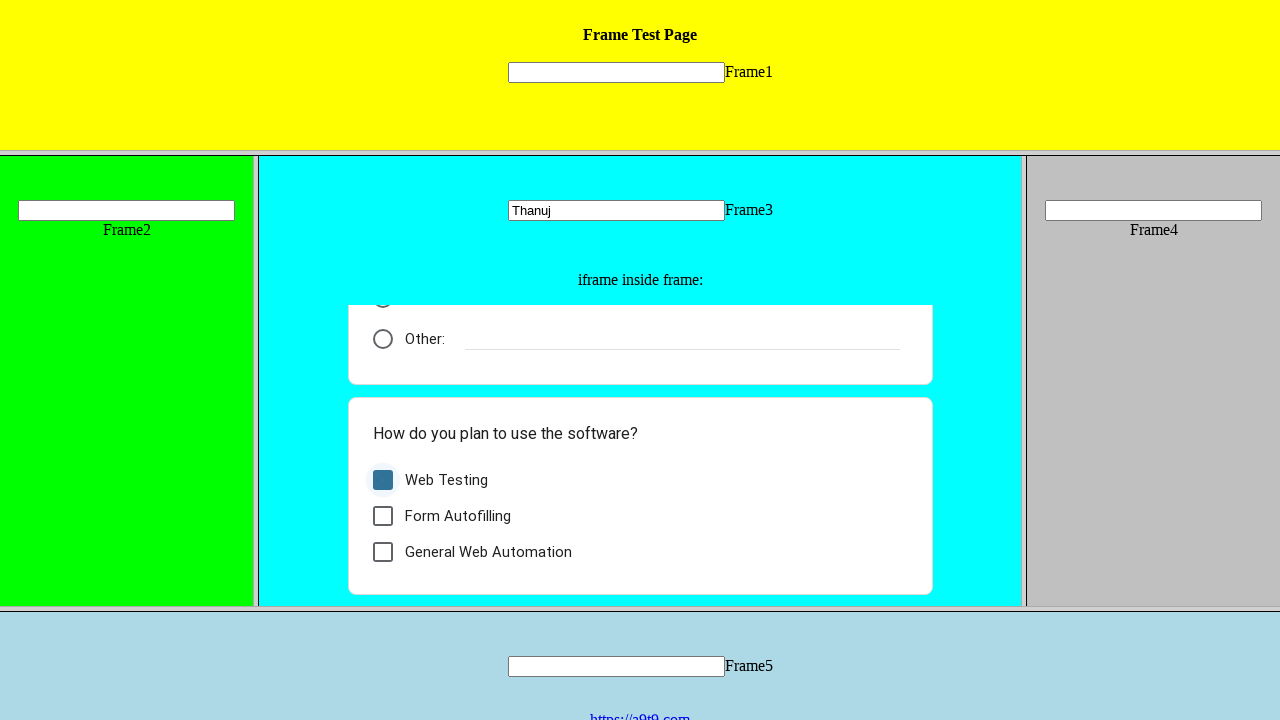

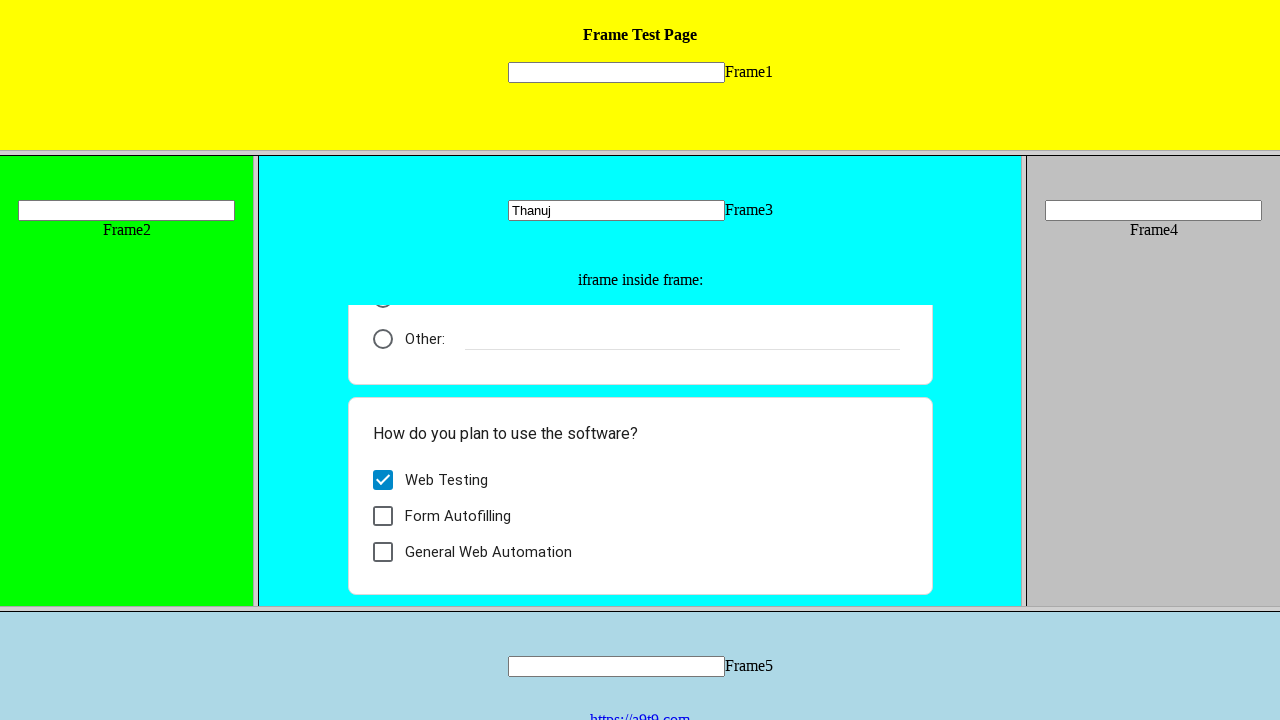